Tests that the counter displays the correct number of todo items as they are added

Starting URL: https://demo.playwright.dev/todomvc

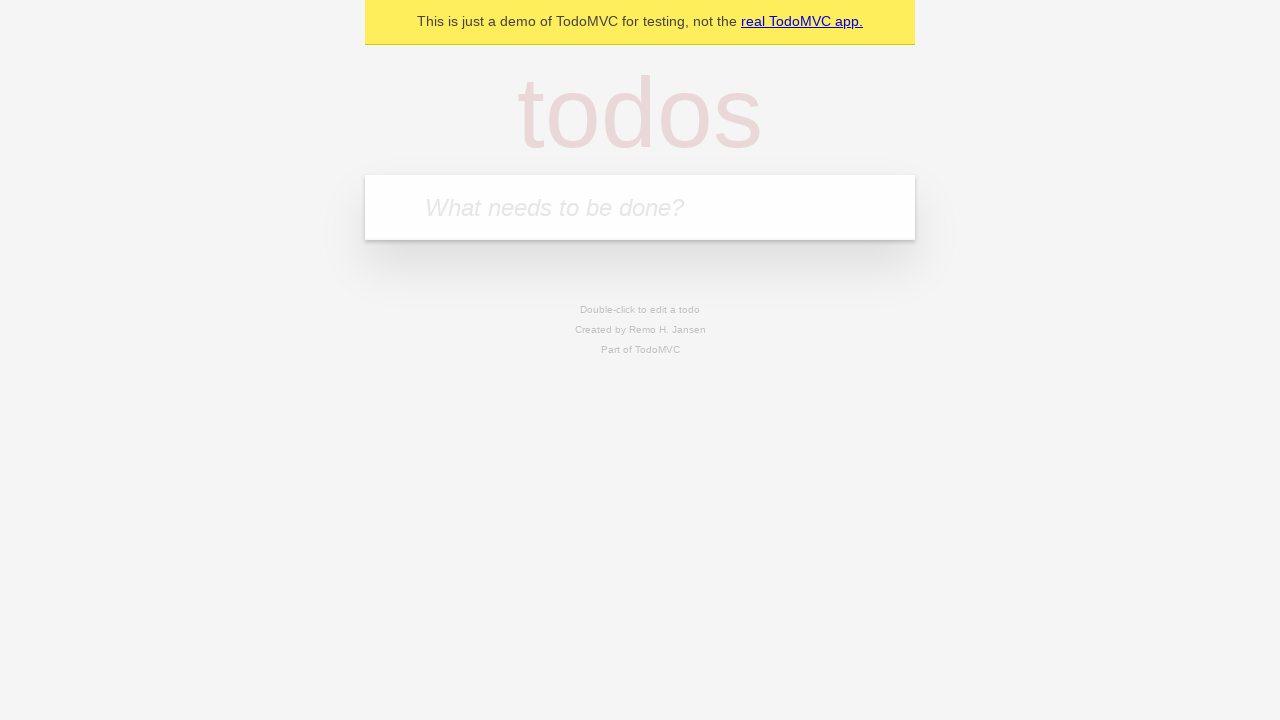

Located the todo input field with placeholder 'What needs to be done?'
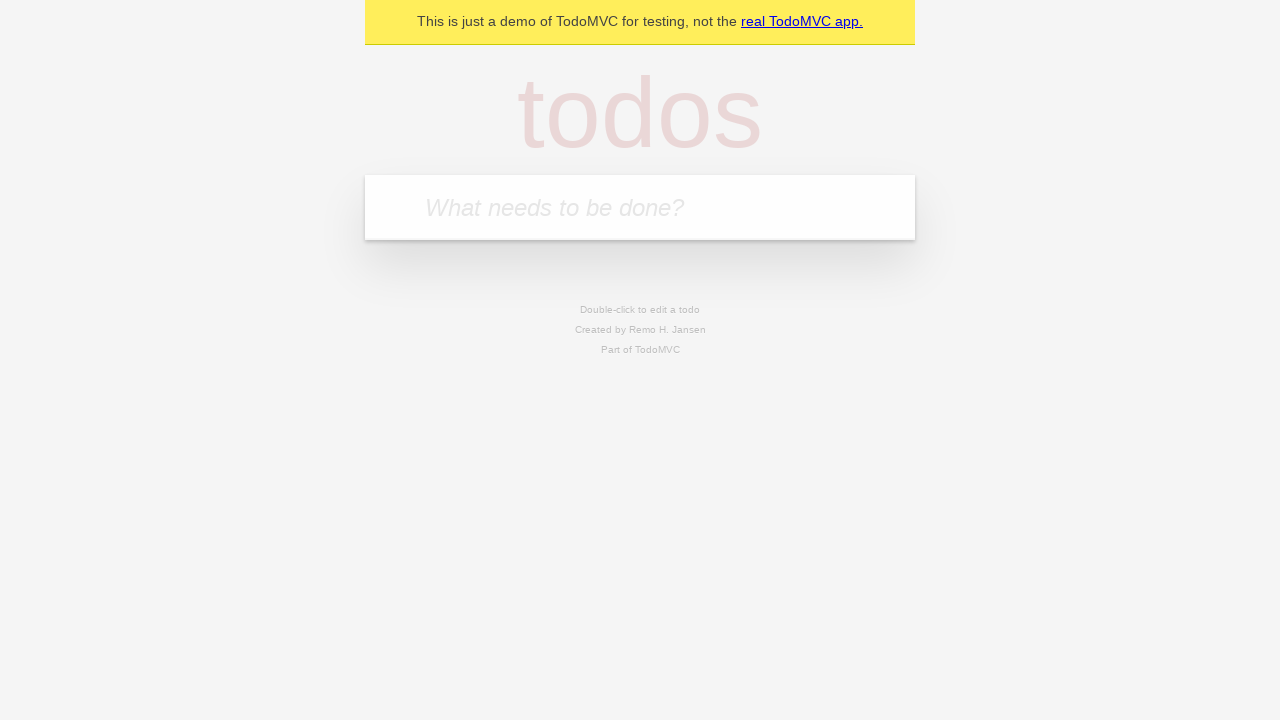

Filled todo input with 'buy some cheese' on internal:attr=[placeholder="What needs to be done?"i]
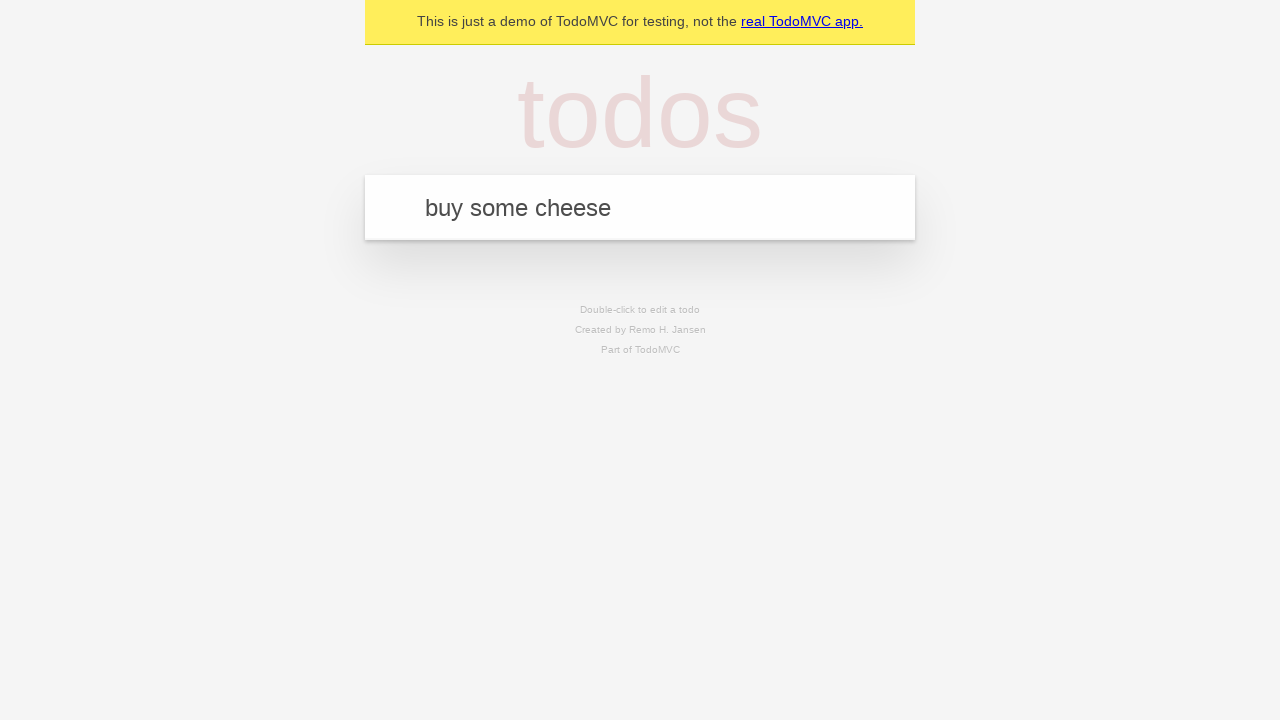

Pressed Enter to add first todo item on internal:attr=[placeholder="What needs to be done?"i]
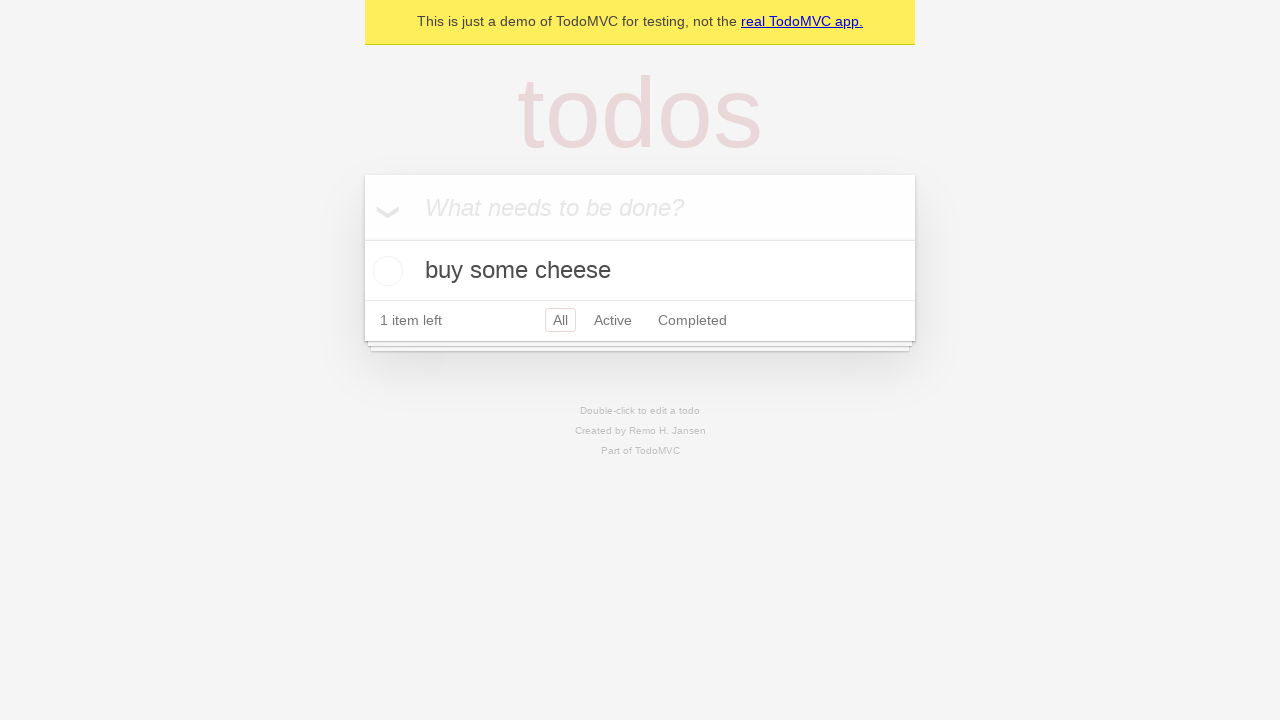

Waited for todo counter element to be visible
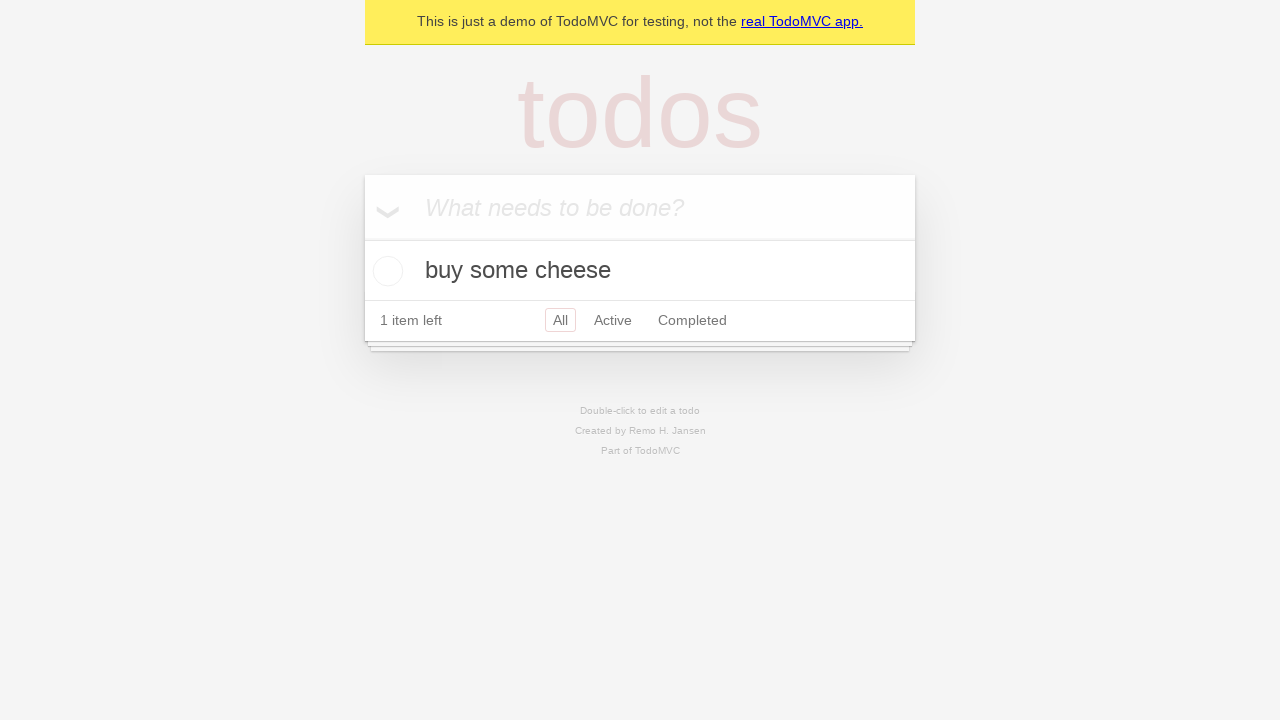

Filled todo input with 'feed the cat' on internal:attr=[placeholder="What needs to be done?"i]
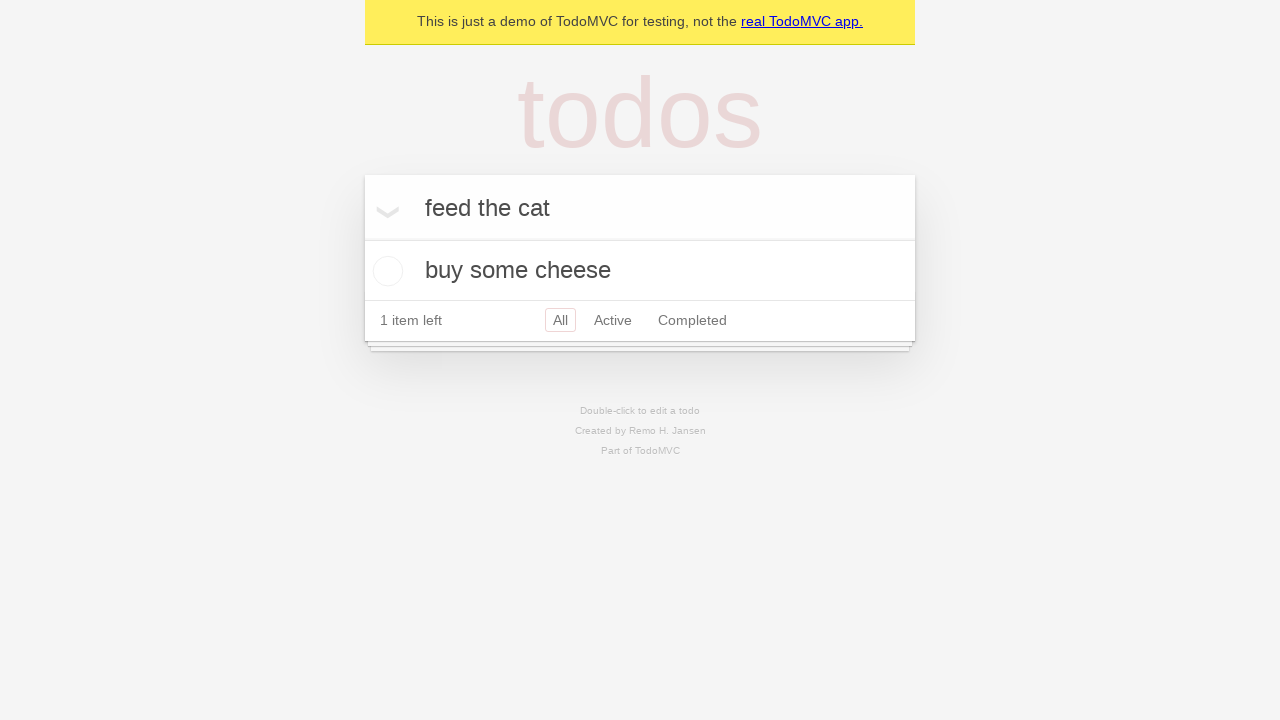

Pressed Enter to add second todo item on internal:attr=[placeholder="What needs to be done?"i]
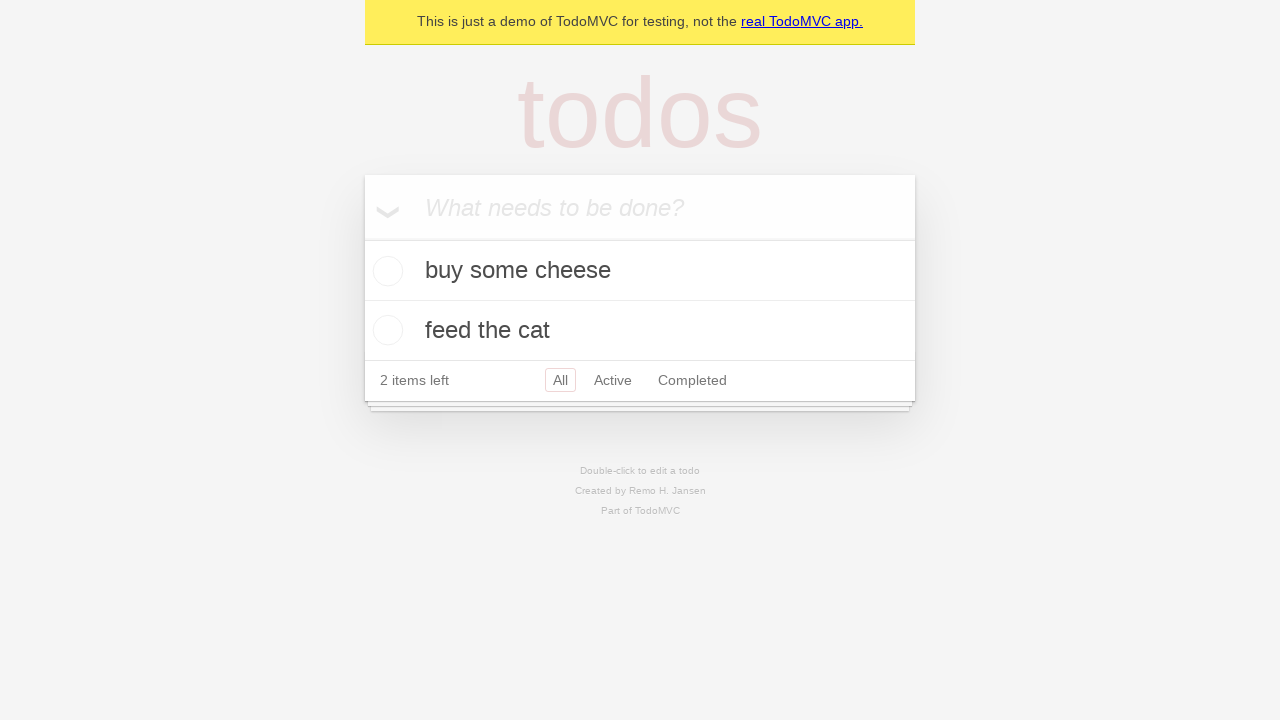

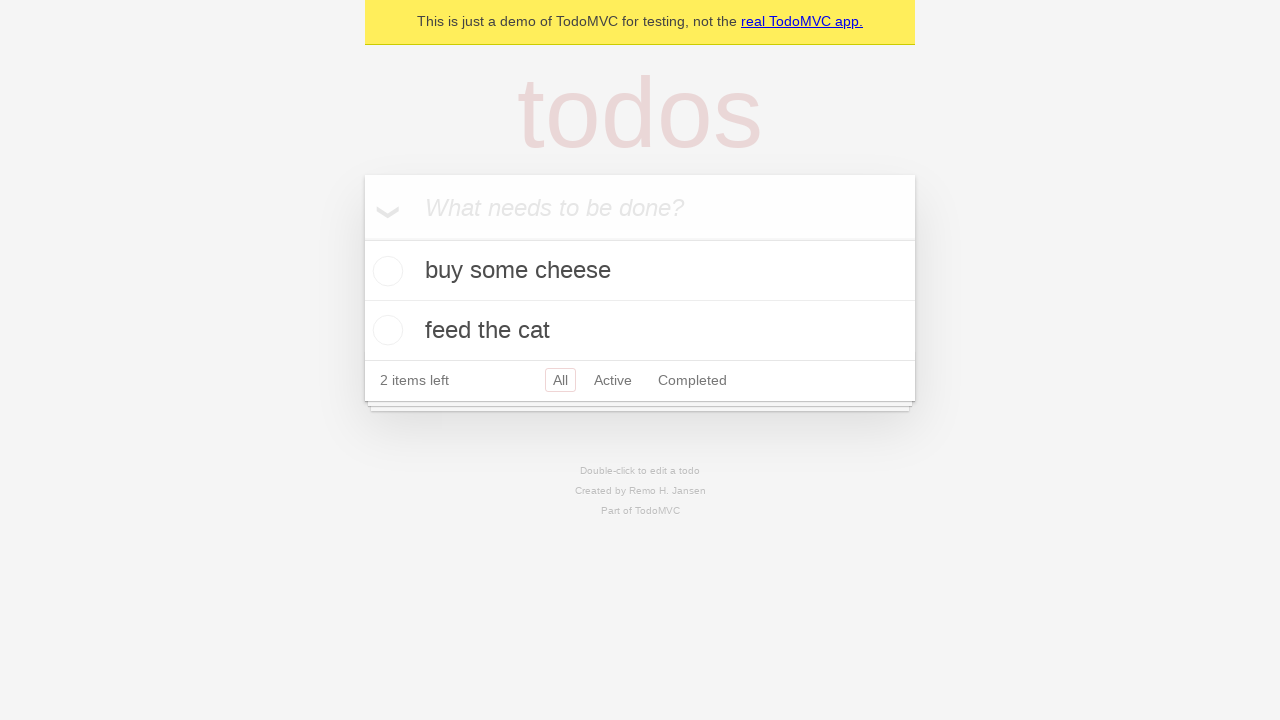